Searches YouTube for a query and waits for search results to load

Starting URL: https://youtube.com

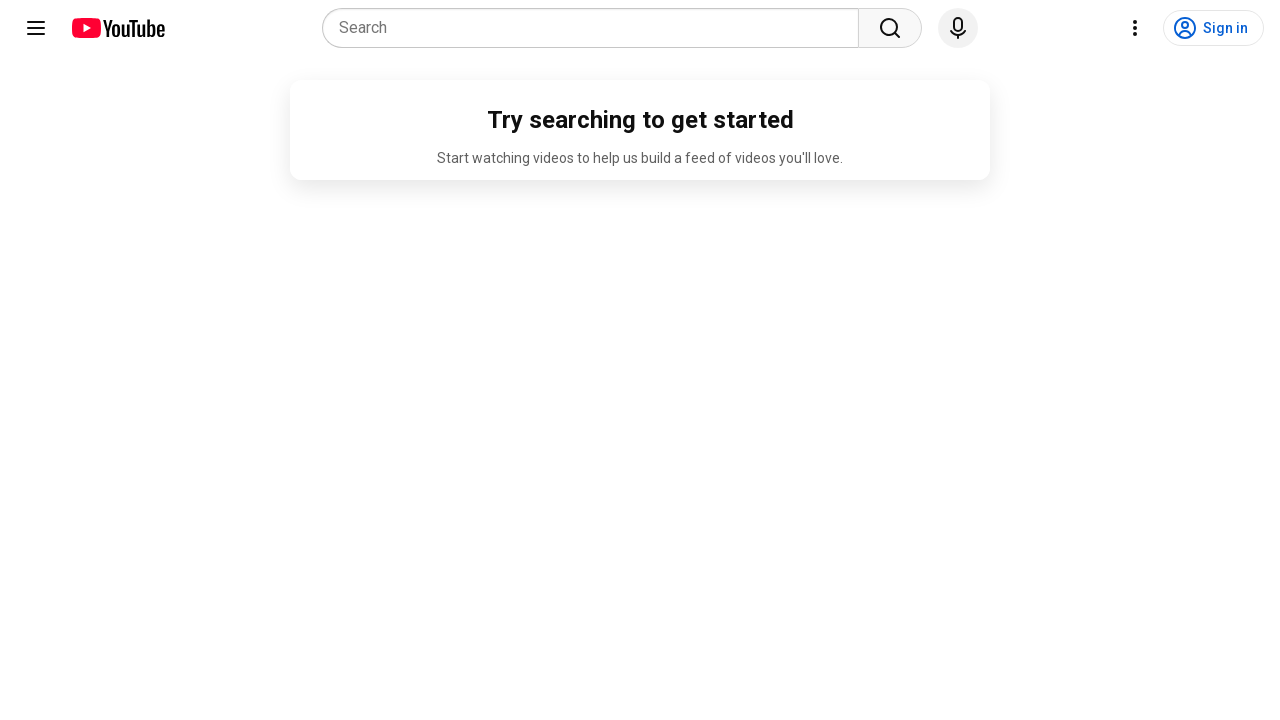

Filled YouTube search box with 'test' on input[name='search_query']
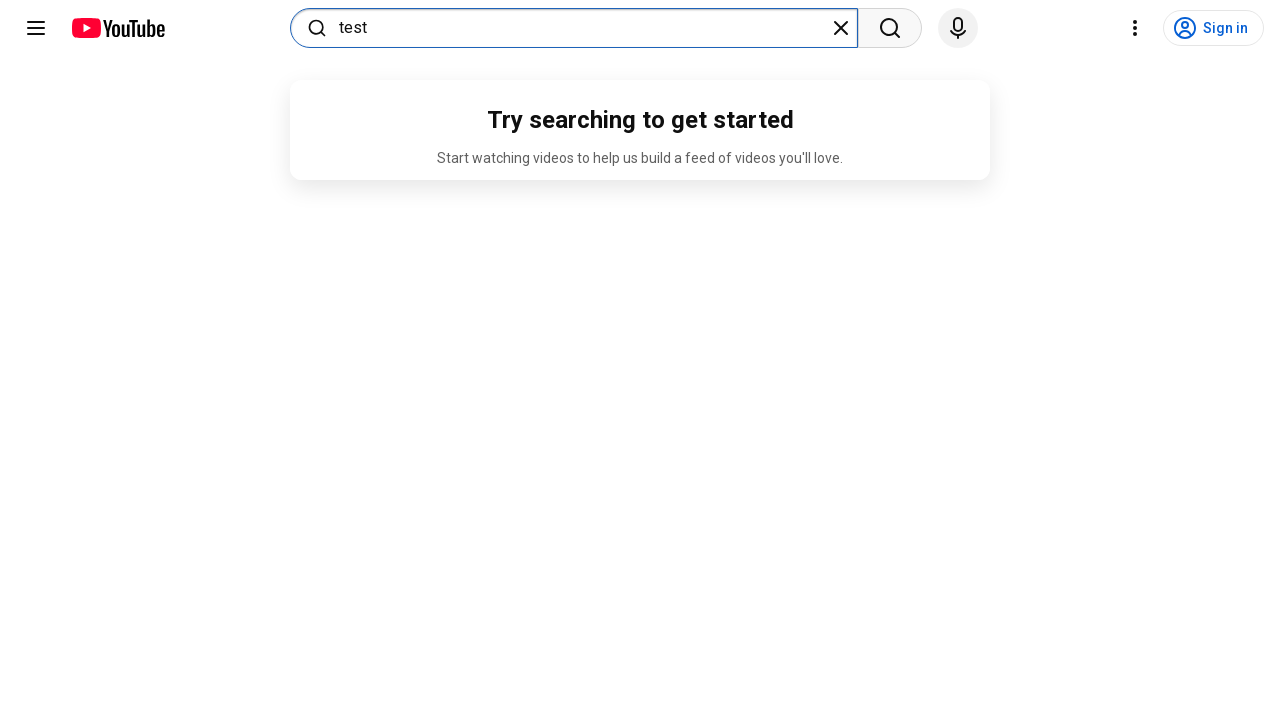

Pressed Enter to submit search query on input[name='search_query']
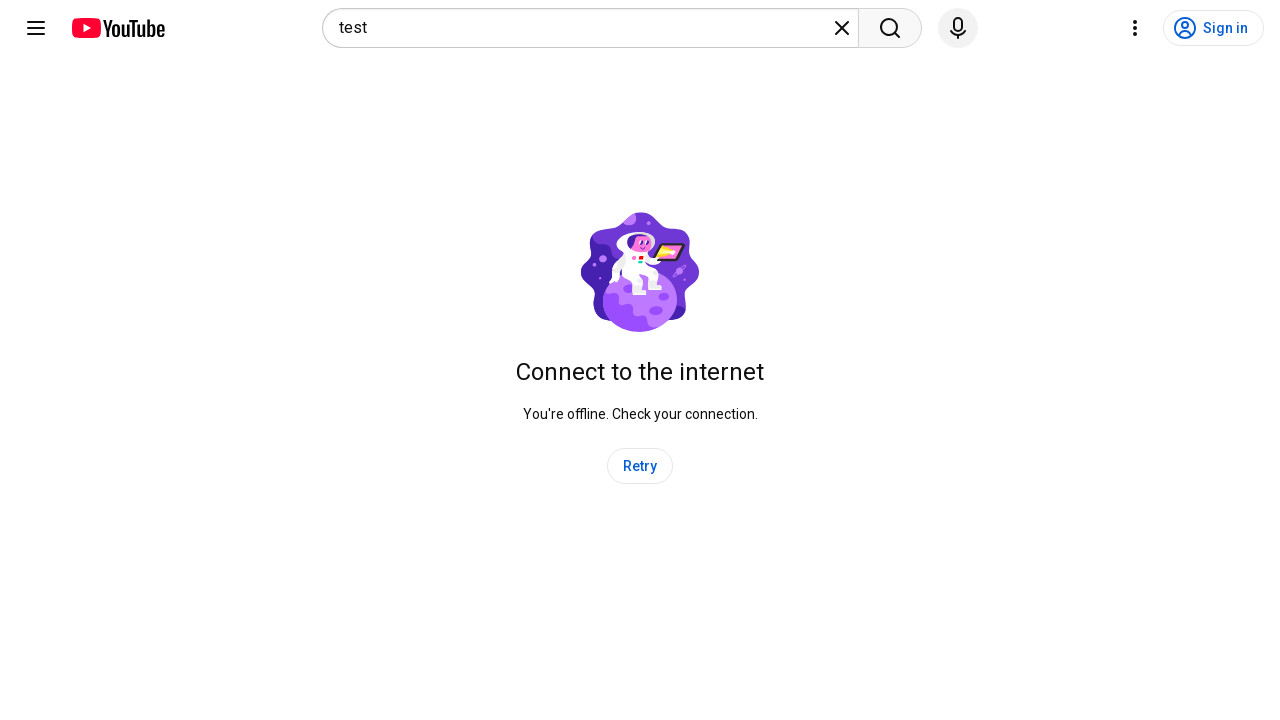

Search results content loaded
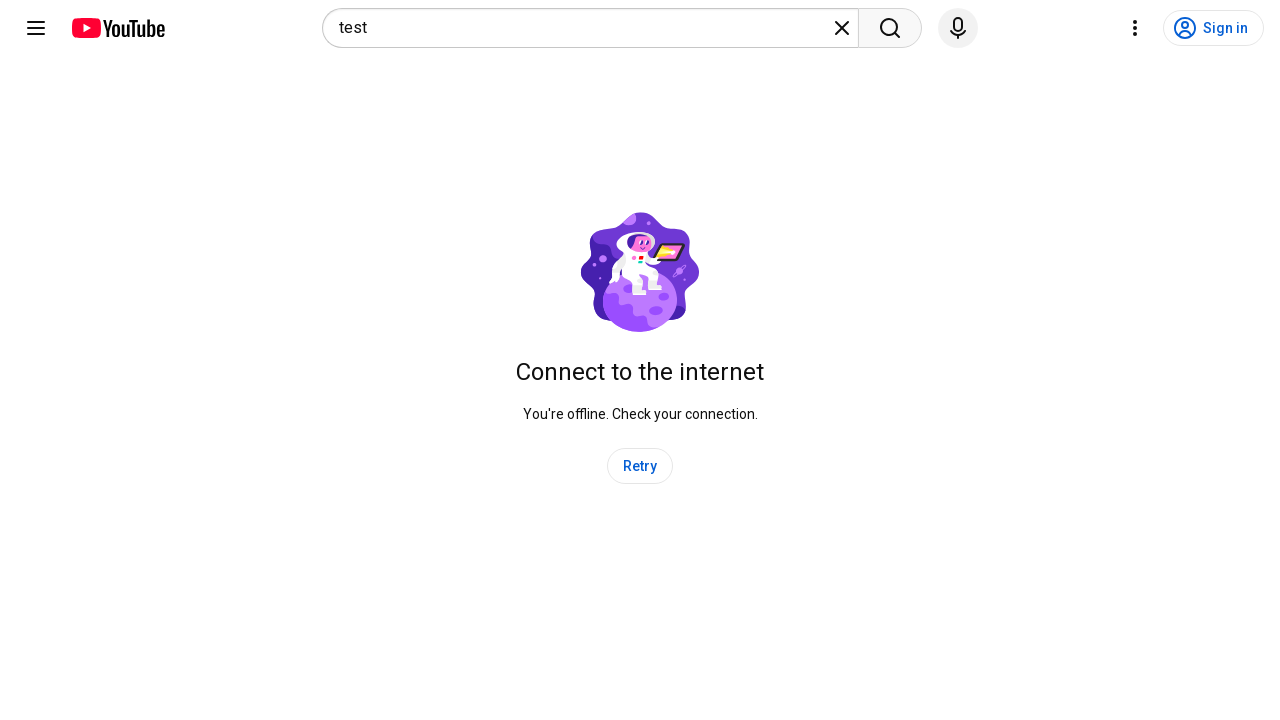

Video results section loaded and visible
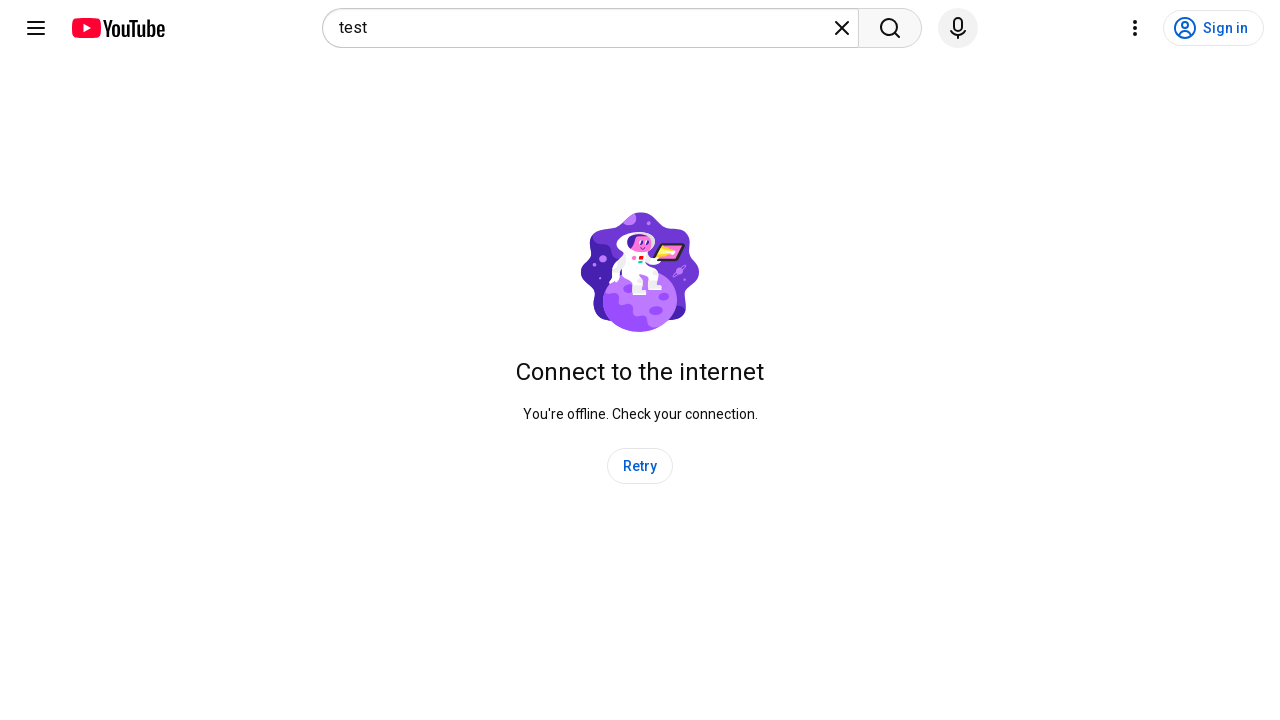

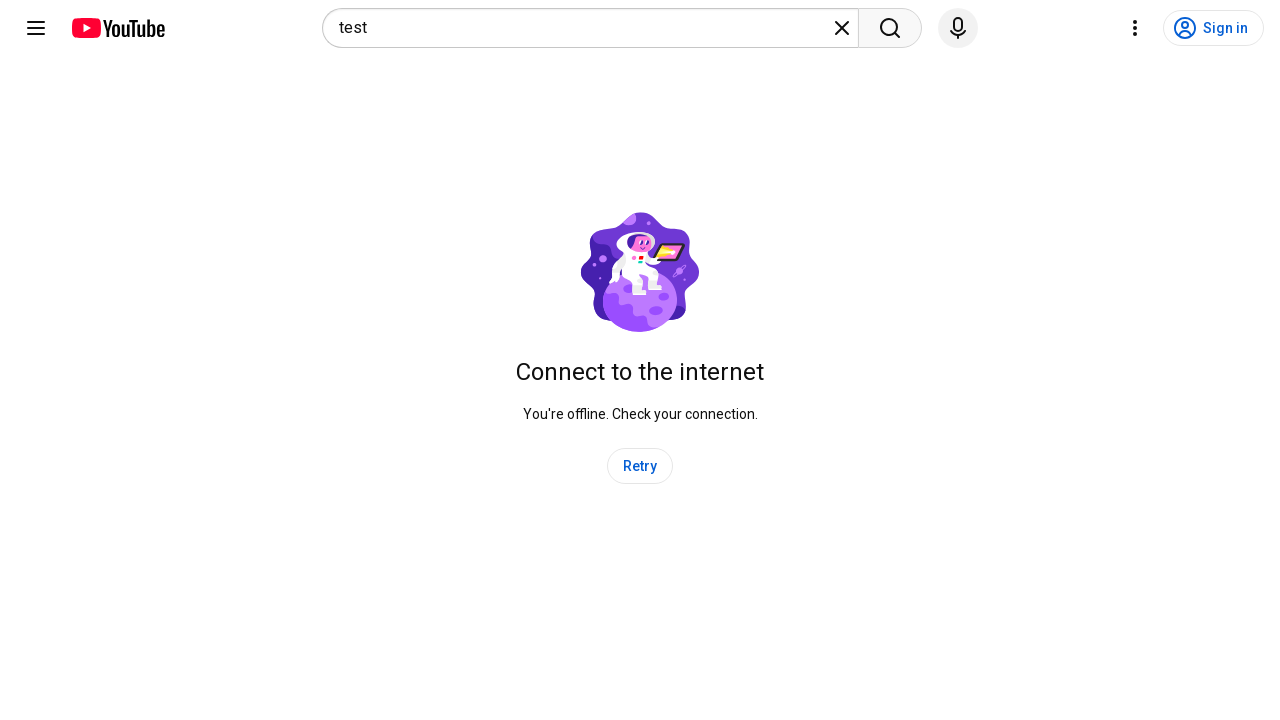